Navigates to JPL Space image page and clicks the full image button to view the featured image

Starting URL: https://data-class-jpl-space.s3.amazonaws.com/JPL_Space/index.html

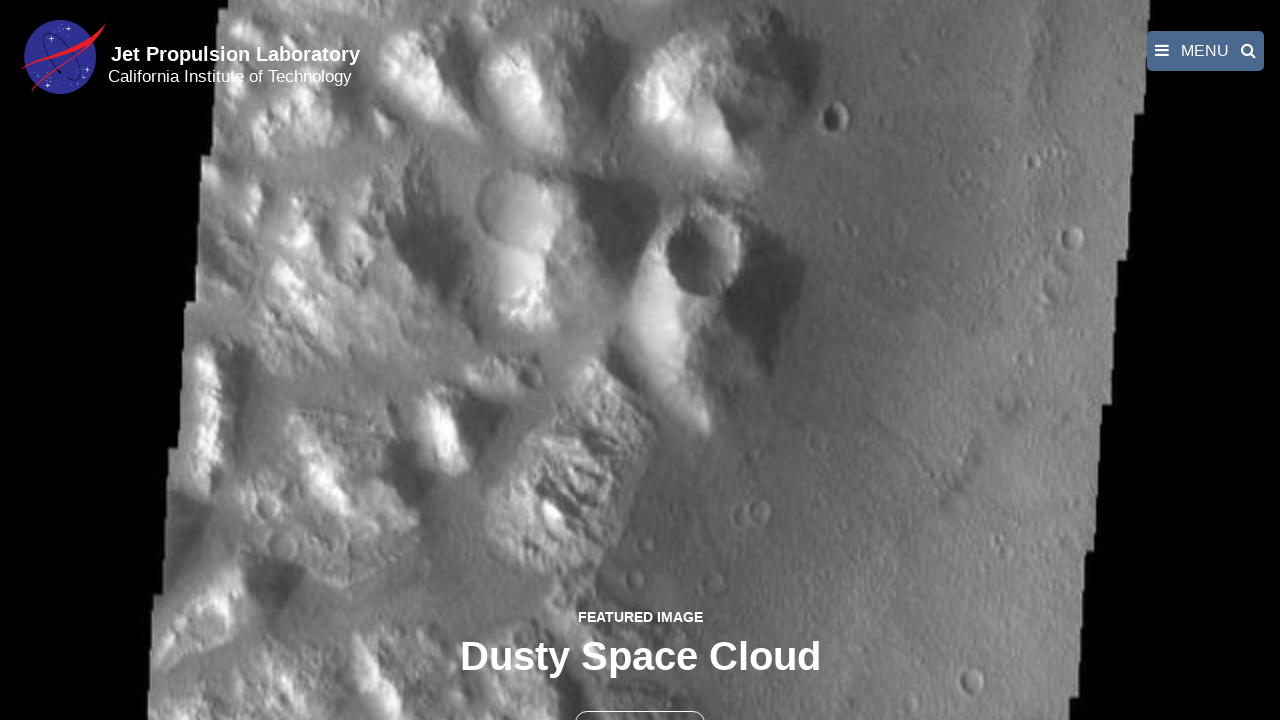

Navigated to JPL Space image page
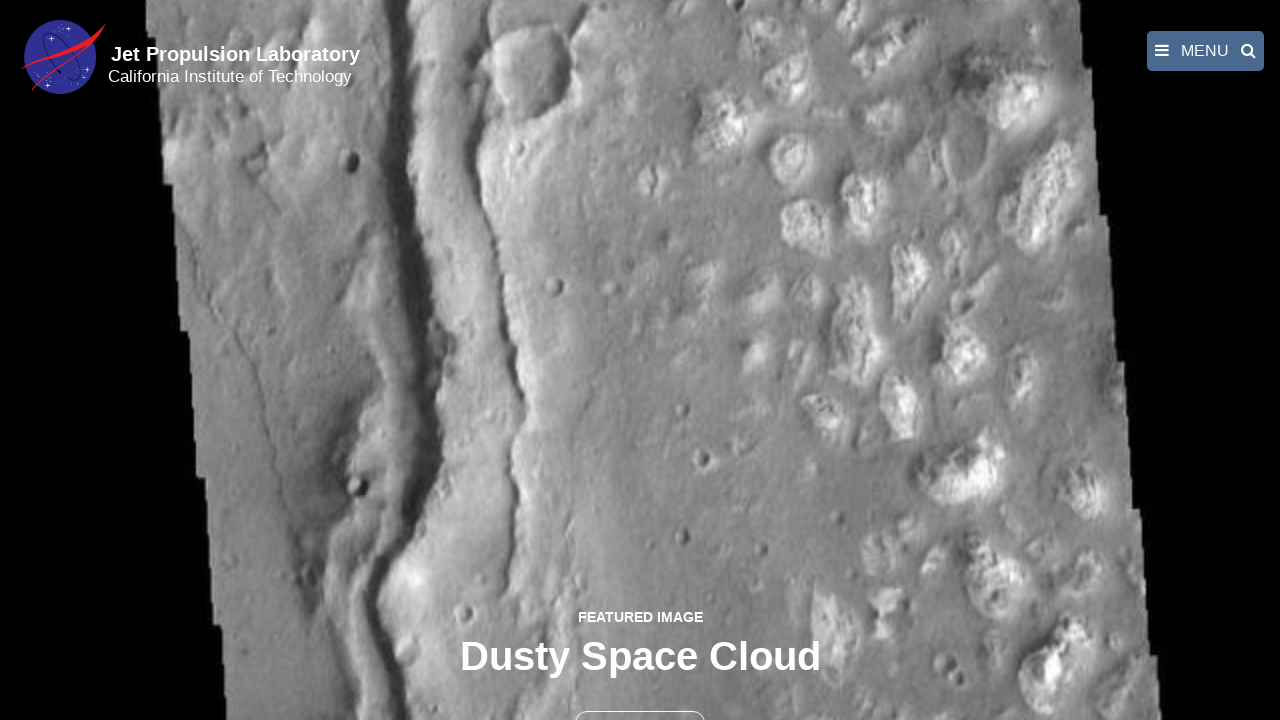

Clicked the full image button to view featured image at (640, 699) on button >> nth=1
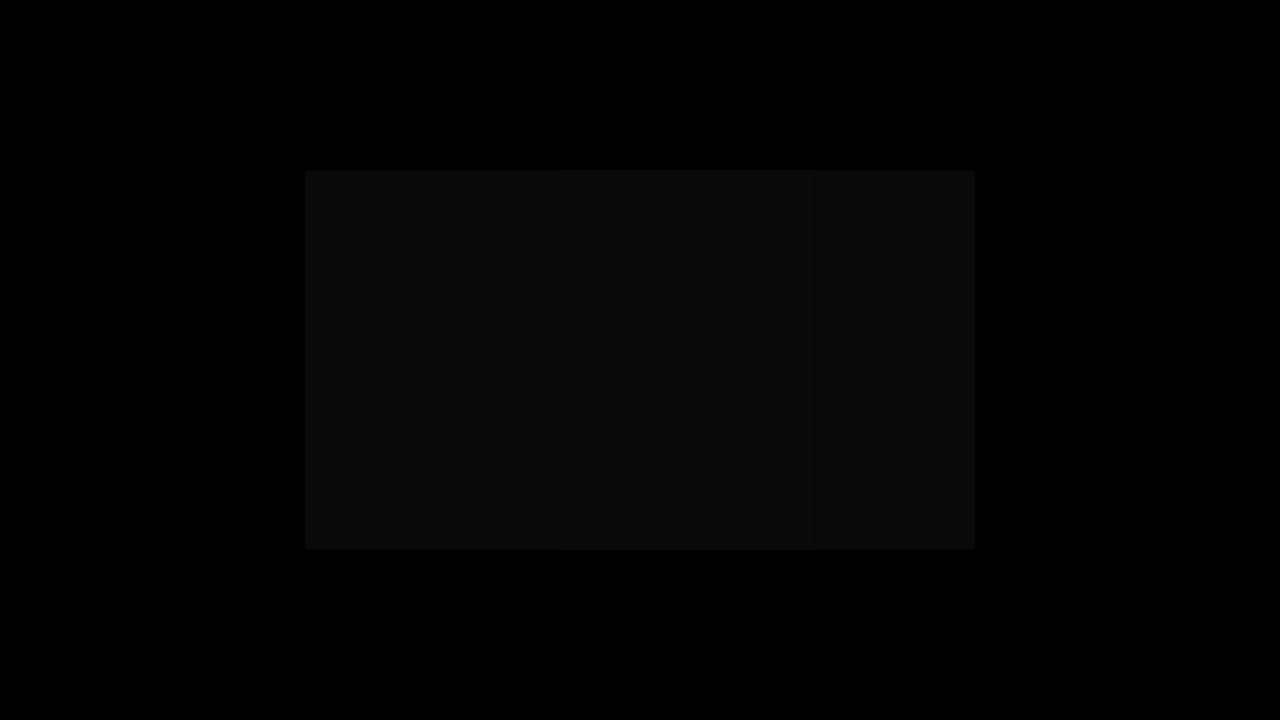

Featured image loaded and displayed
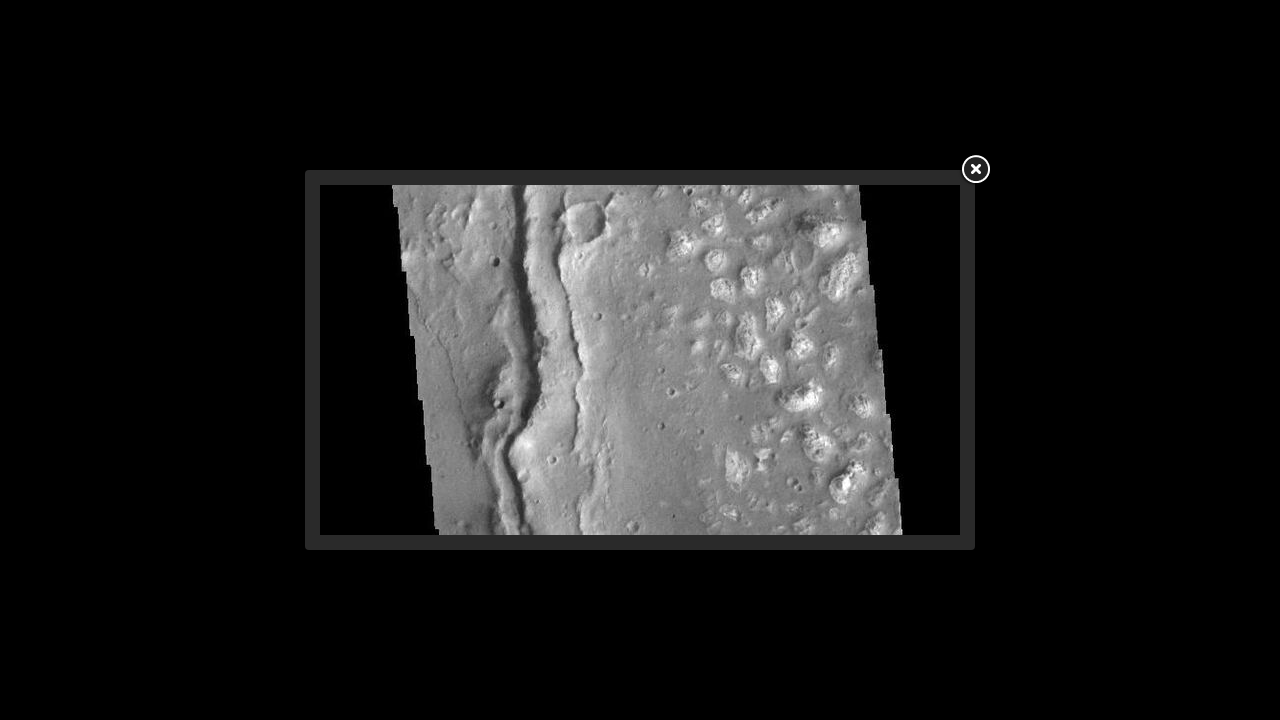

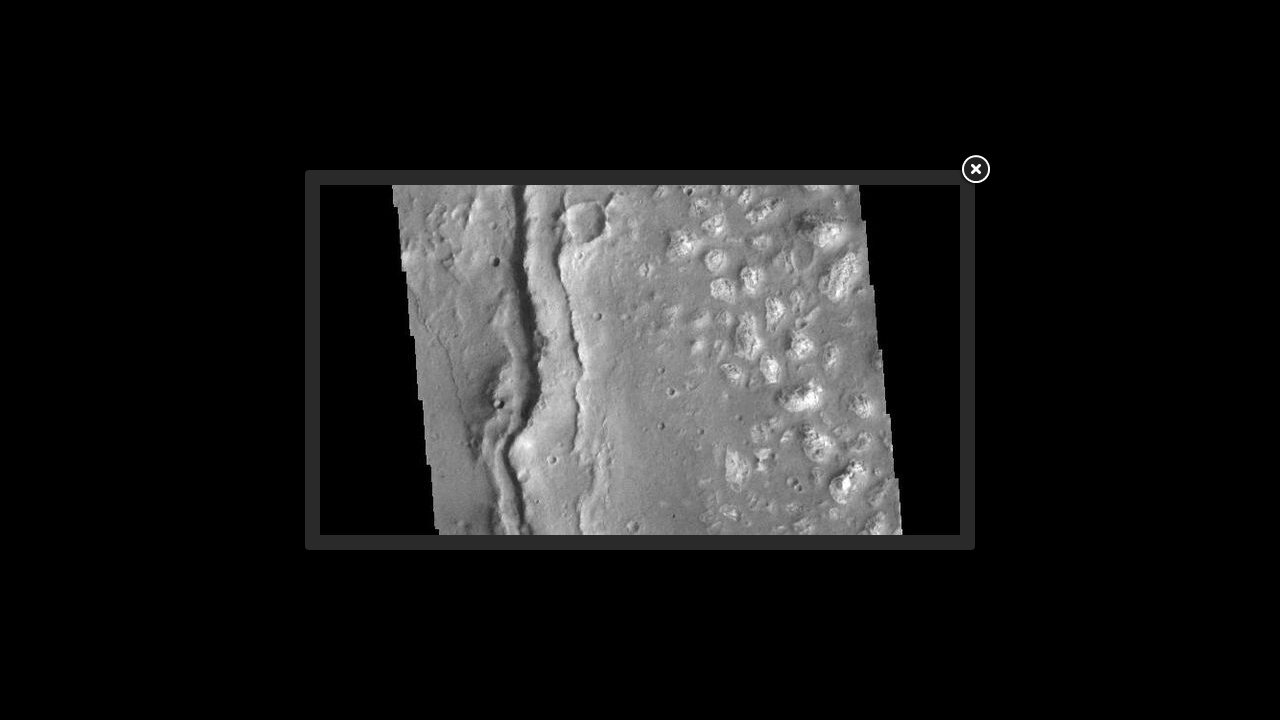